Tests JavaScript alert handling by clicking a button that triggers a JS alert, then accepting the alert dialog.

Starting URL: https://the-internet.herokuapp.com/javascript_alerts

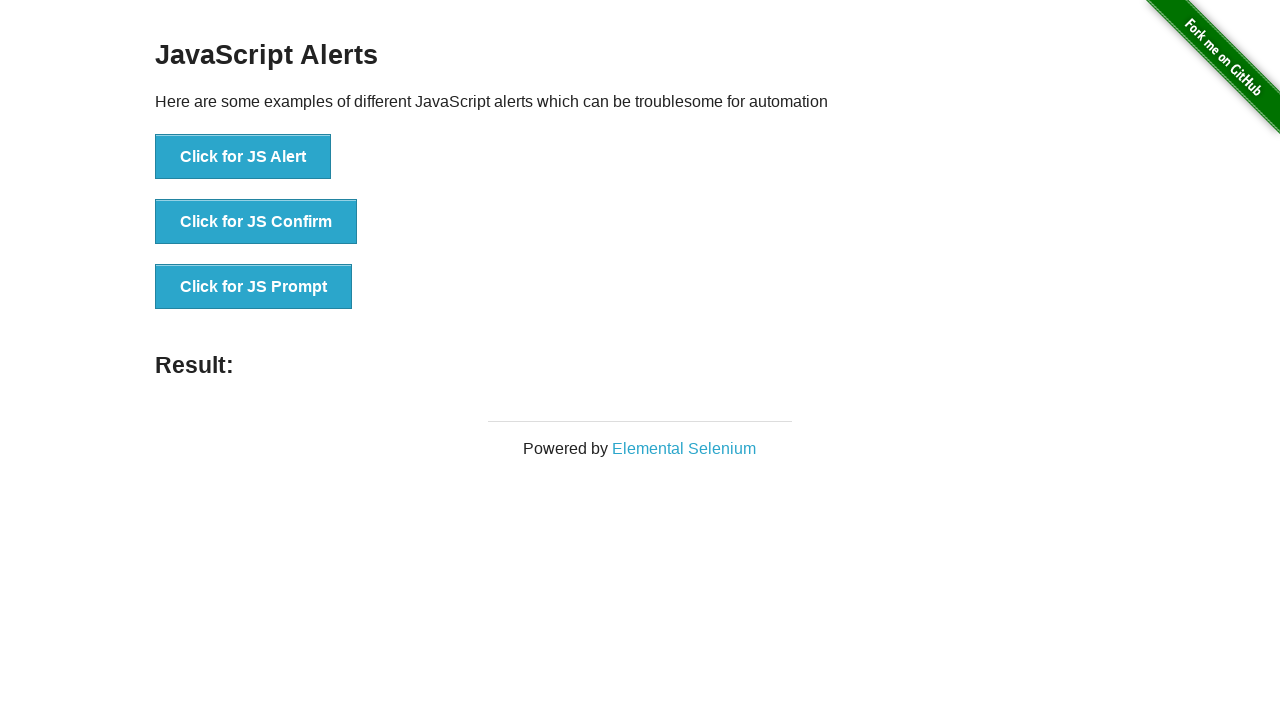

Set up dialog handler to accept alerts
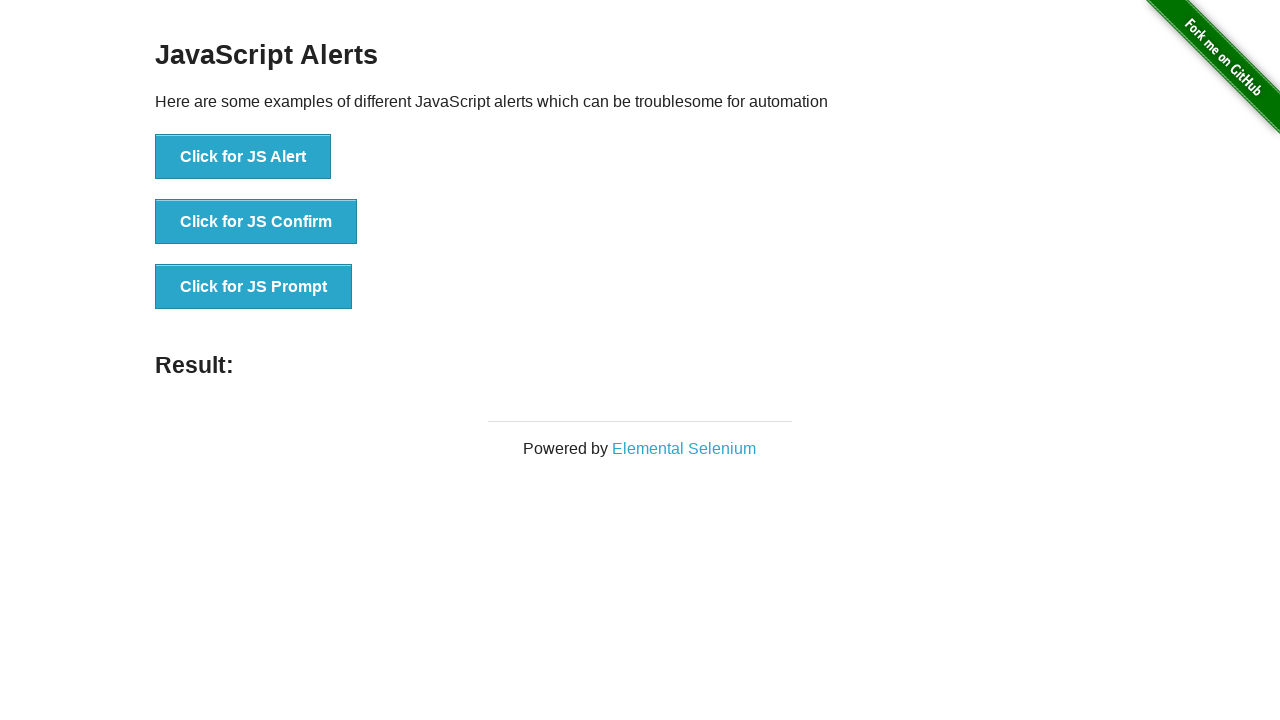

Clicked button to trigger JavaScript alert at (243, 157) on xpath=//button[contains(text(),'Click for JS Alert')]
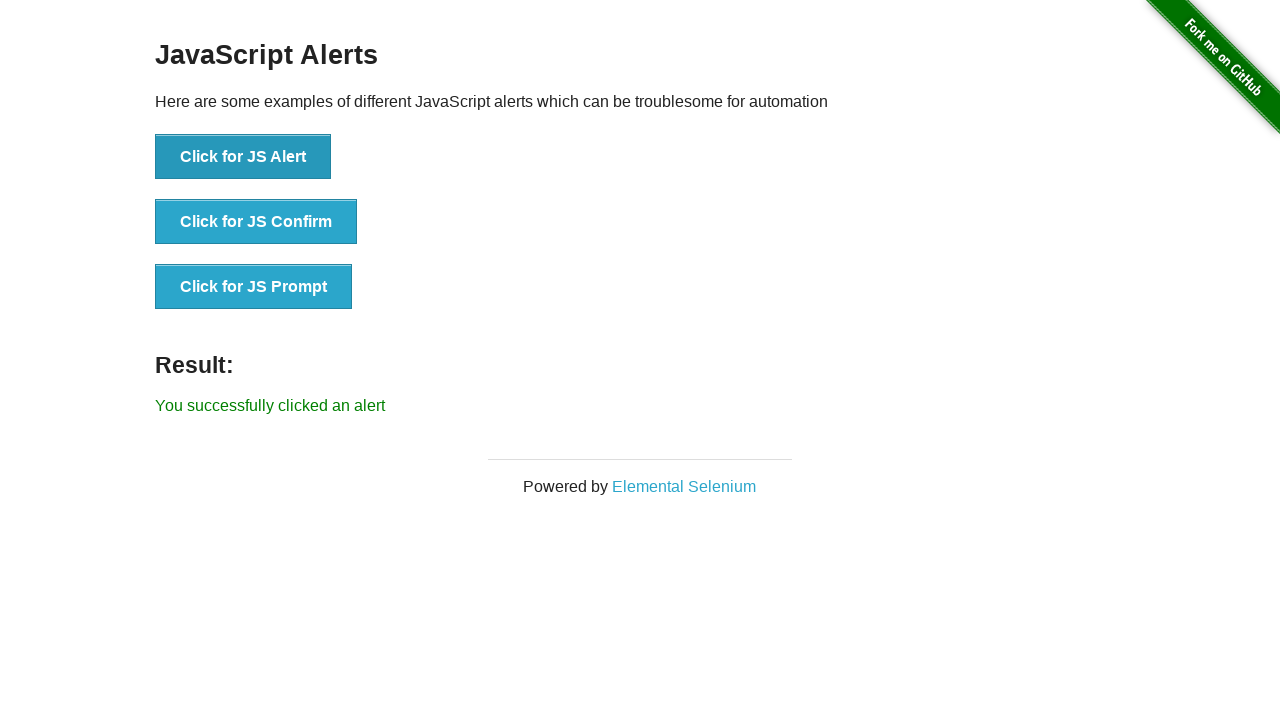

Alert was accepted and result element appeared
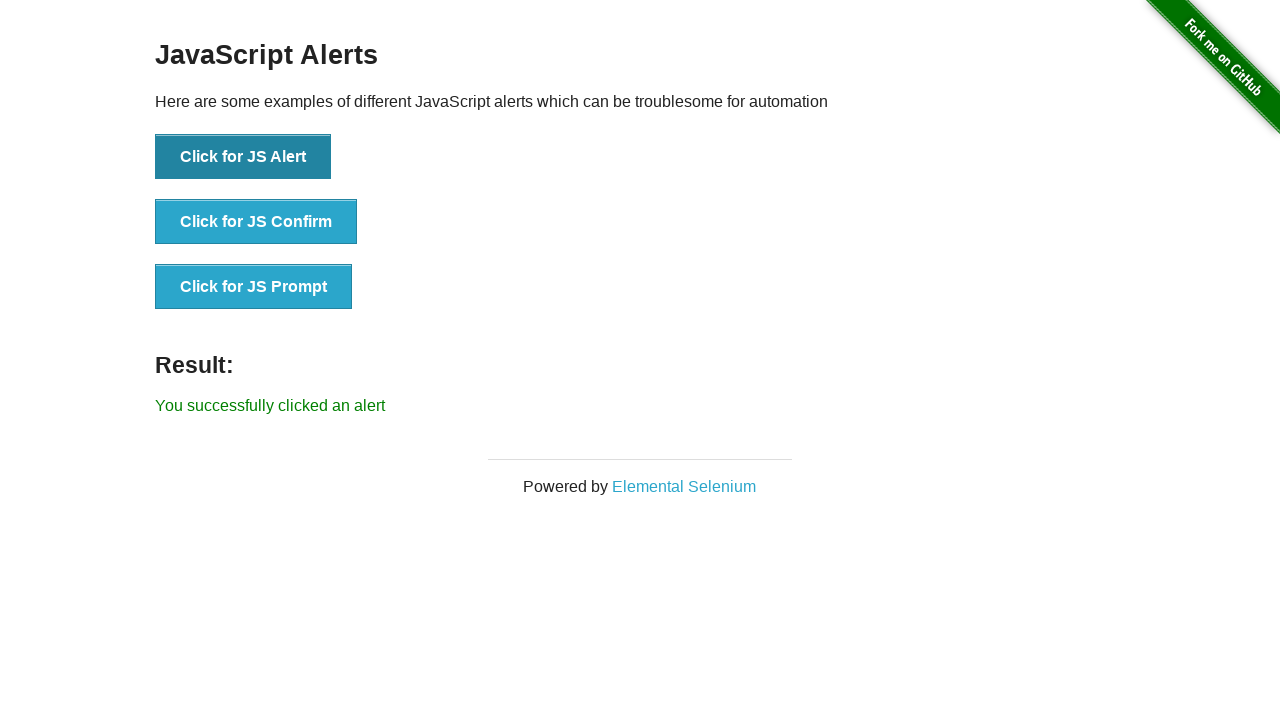

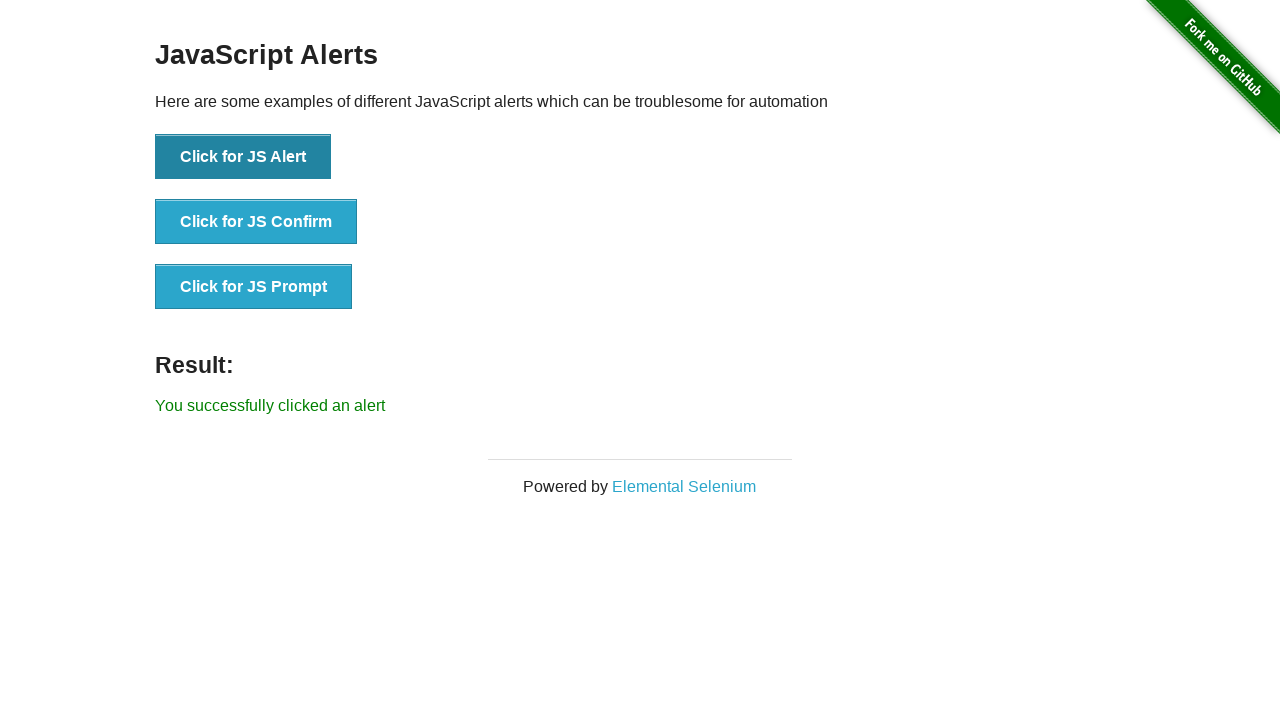